Tests jQuery UI slider functionality by clicking and dragging the slider handle to a new position

Starting URL: https://jqueryui.com/slider/

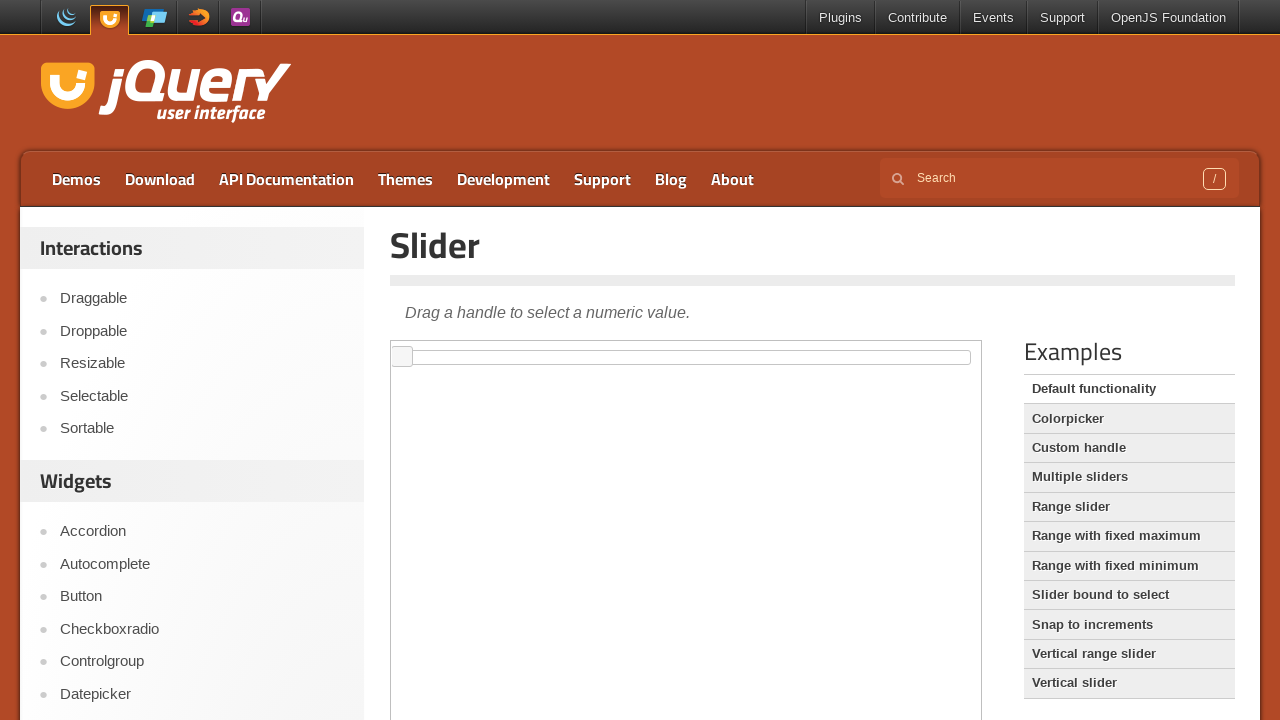

Located iframe containing the slider
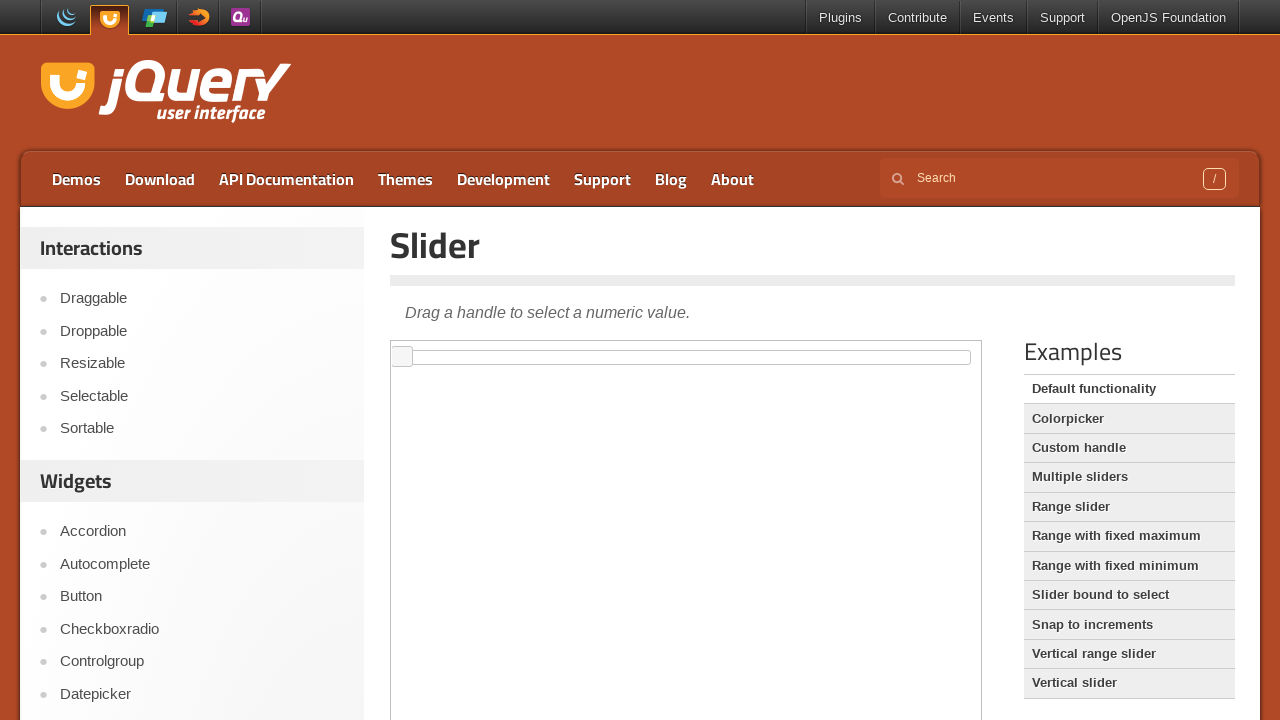

Located slider element within iframe
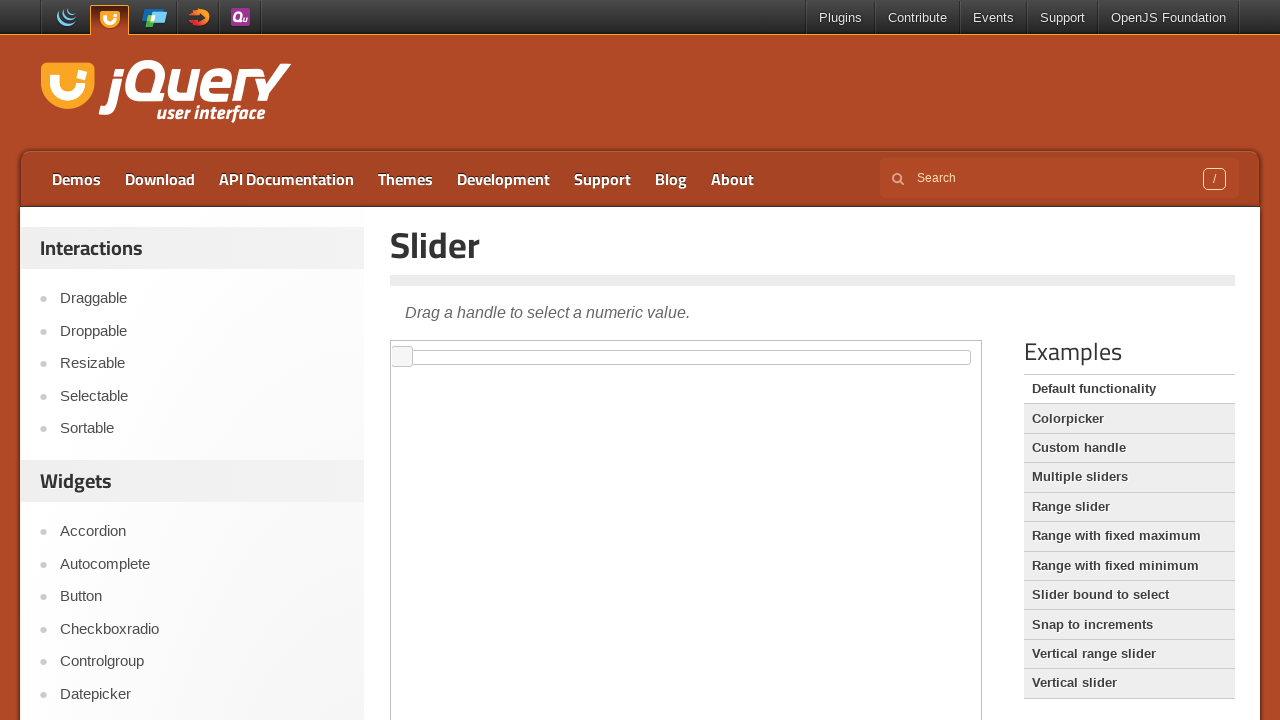

Retrieved slider bounding box dimensions
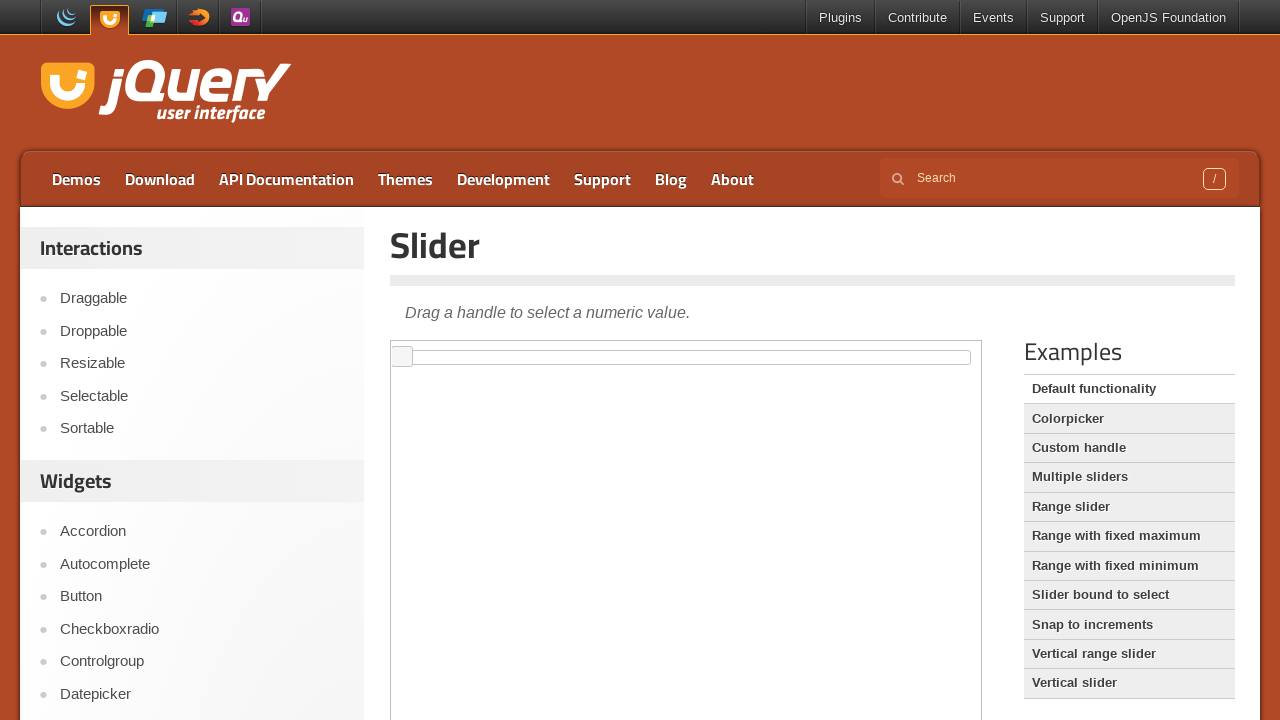

Moved mouse to center of slider handle at (686, 357)
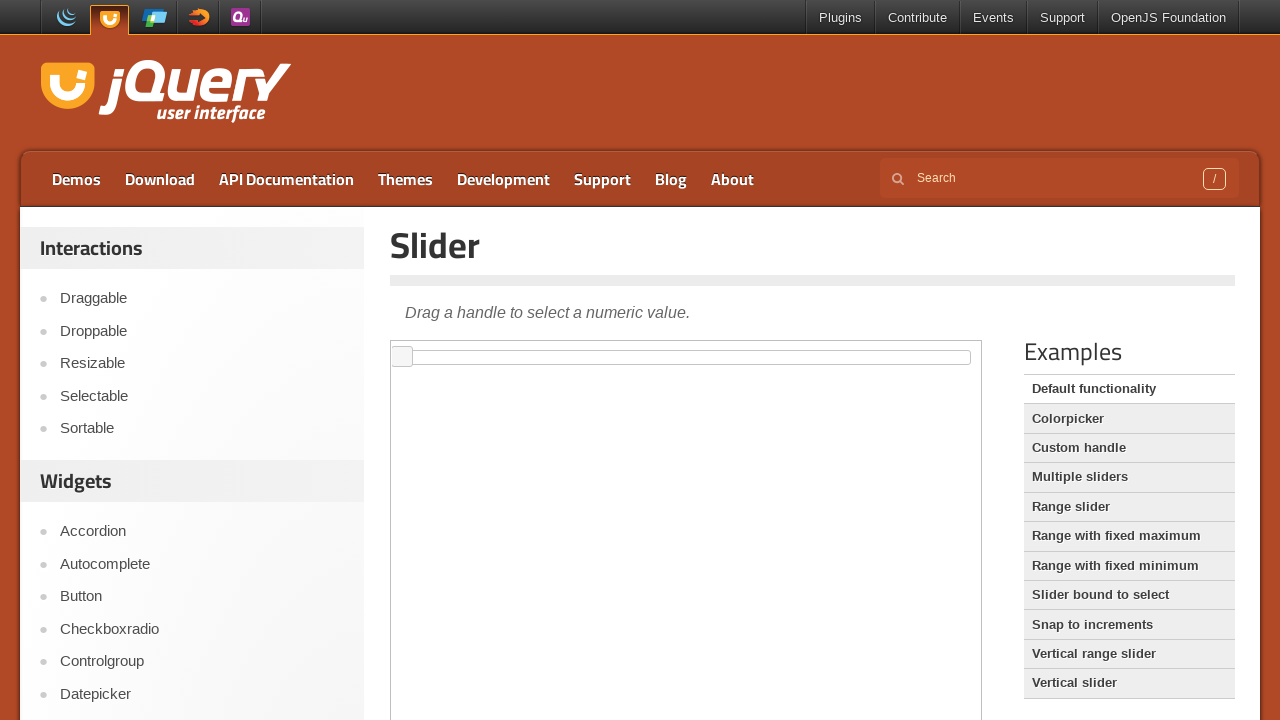

Pressed mouse button down on slider handle at (686, 357)
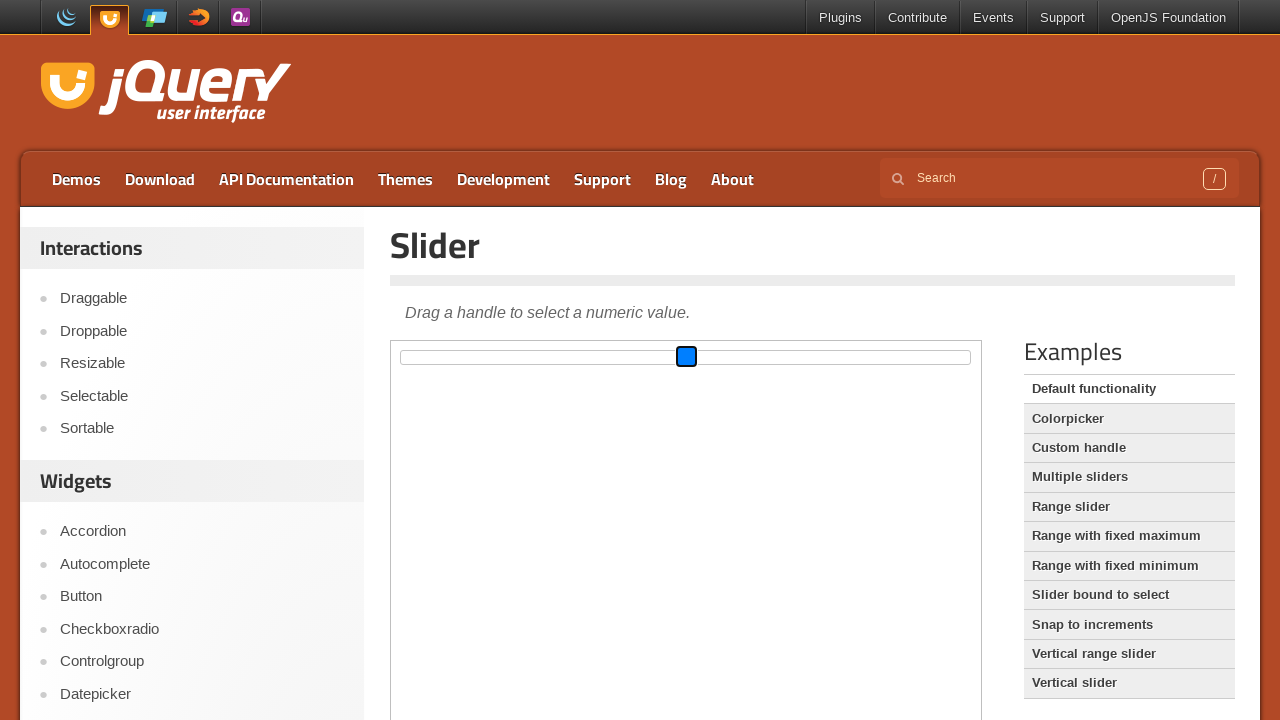

Dragged slider handle 120 pixels to the right at (806, 357)
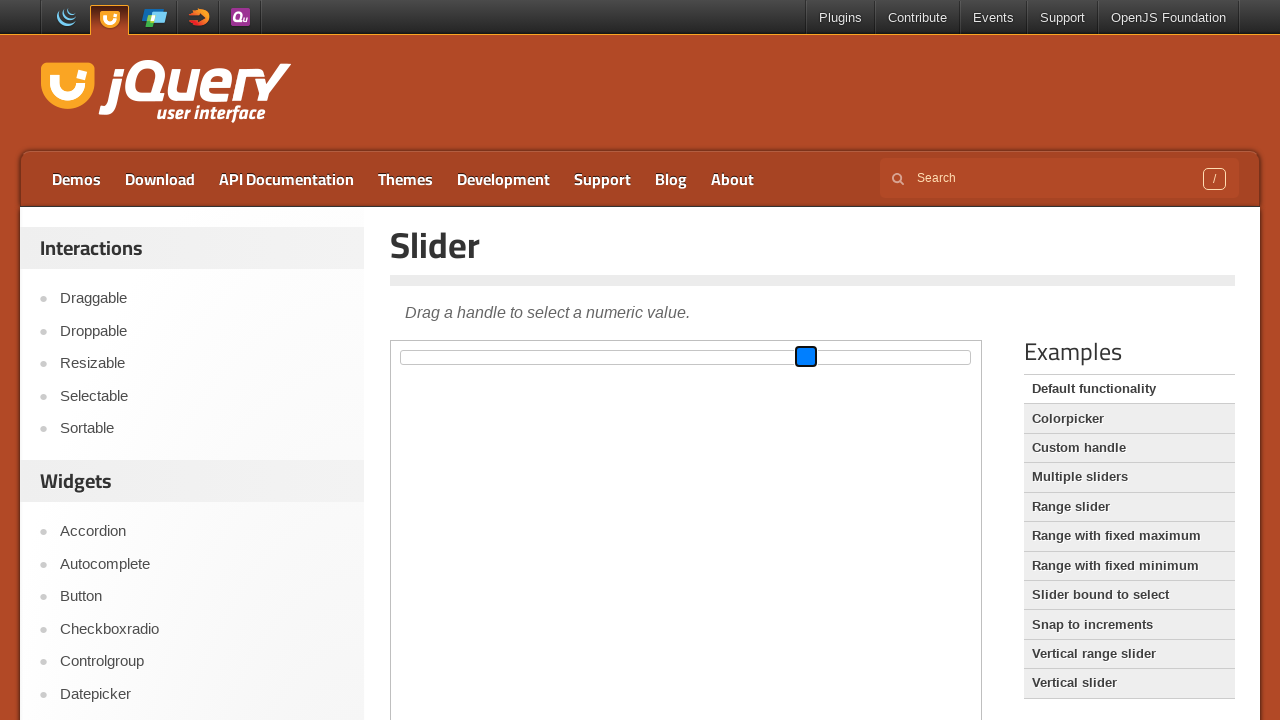

Released mouse button, slider drag operation completed at (806, 357)
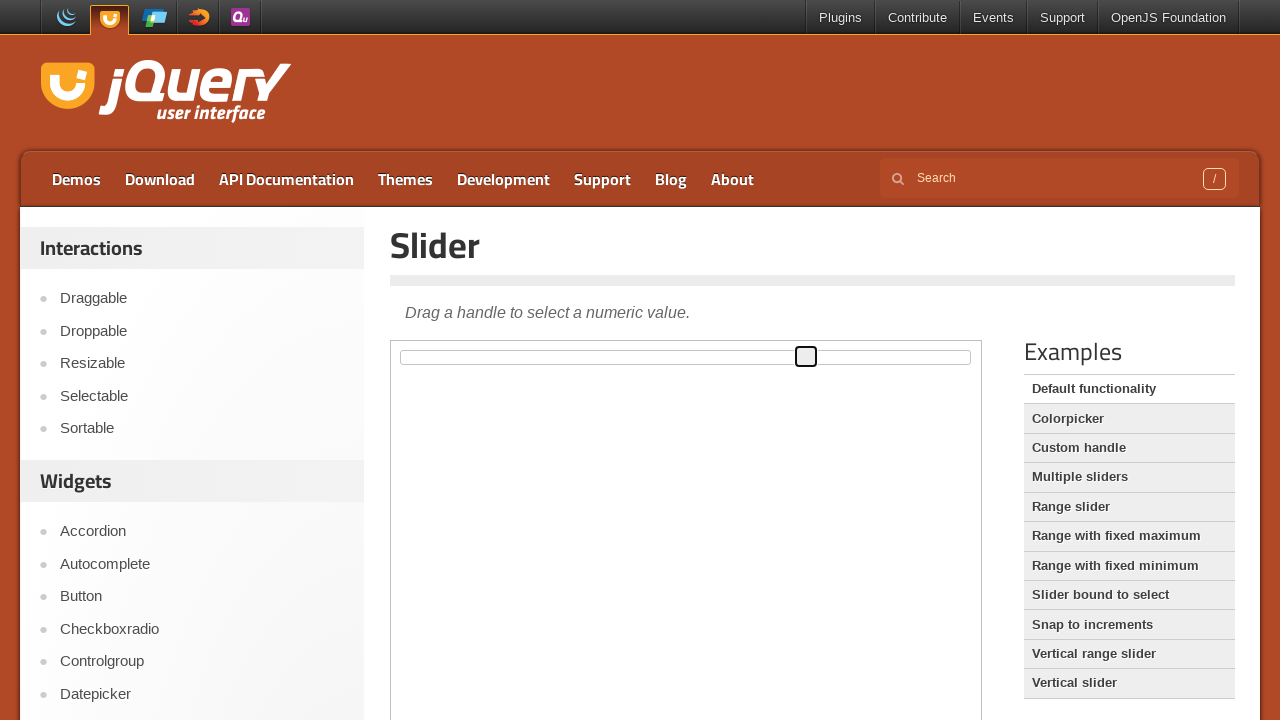

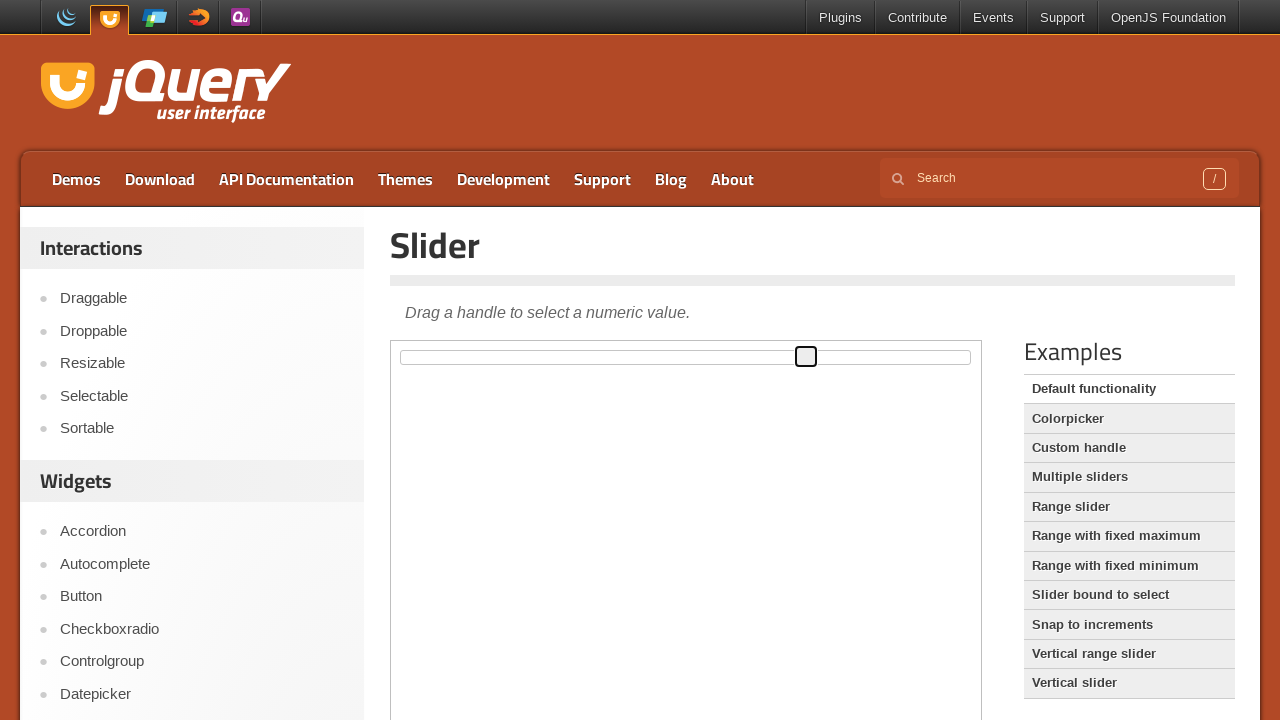